Tests hotel listing functionality by clicking on the hotel list button and verifying that 10 hotels are displayed

Starting URL: http://hotel-v3.progmasters.hu/

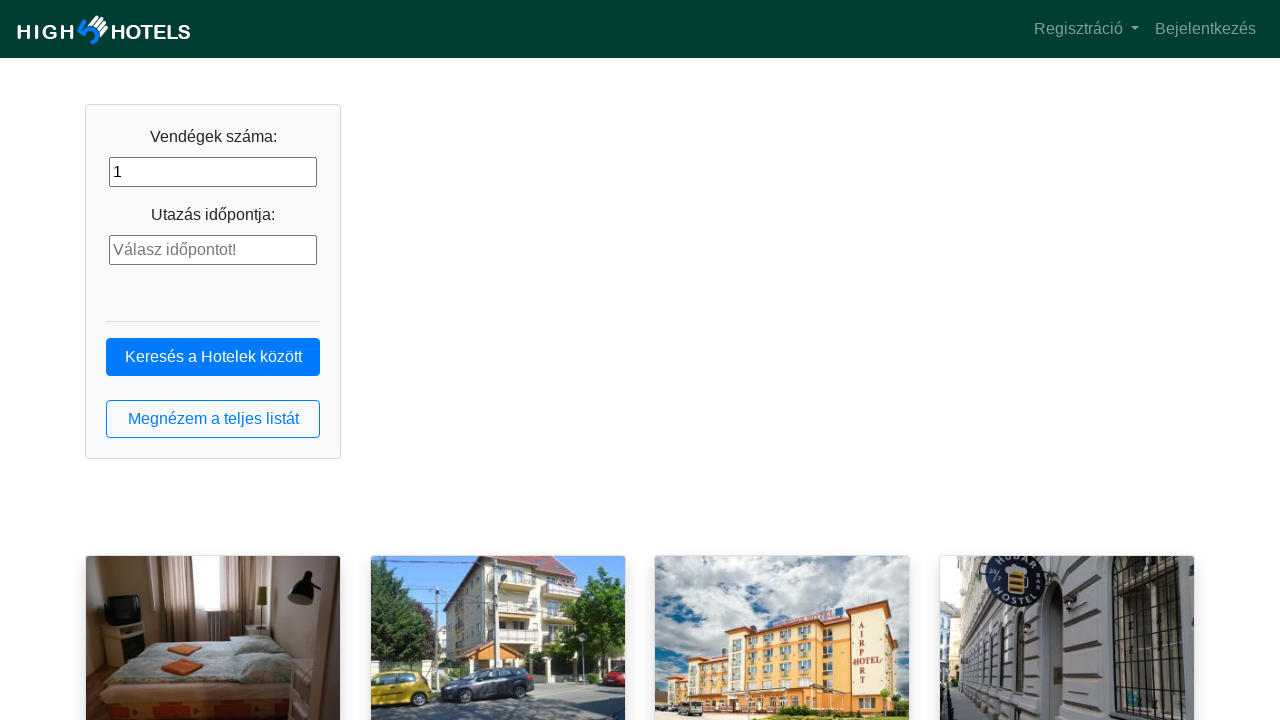

Clicked the hotel list button at (213, 419) on button.btn.btn-outline-primary.btn-block
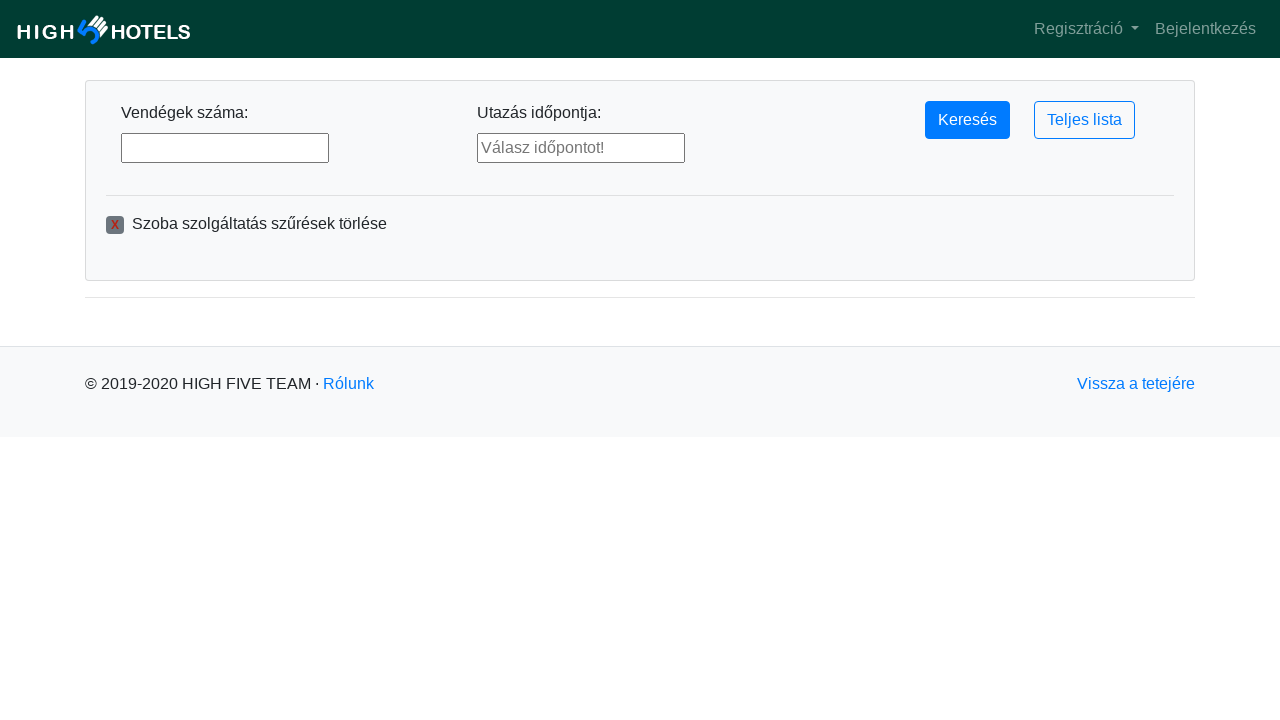

Hotel list loaded and hotel elements are visible
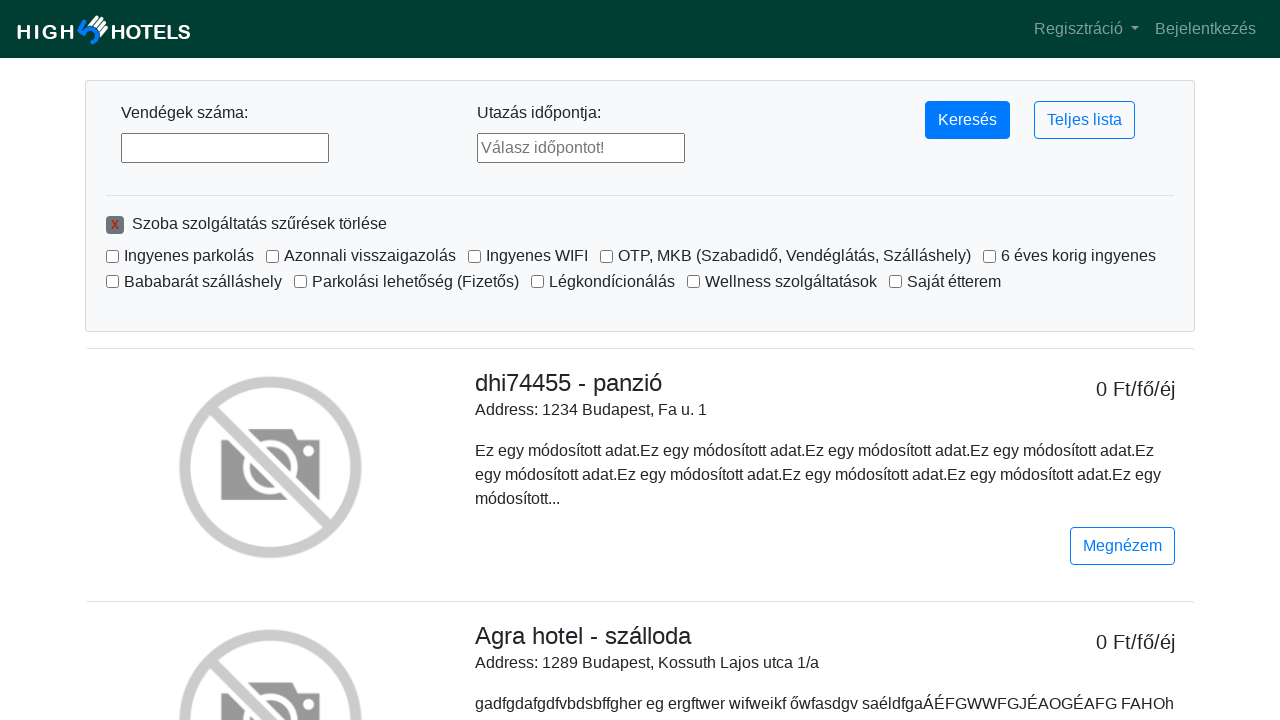

Verified that hotels are displayed on the page
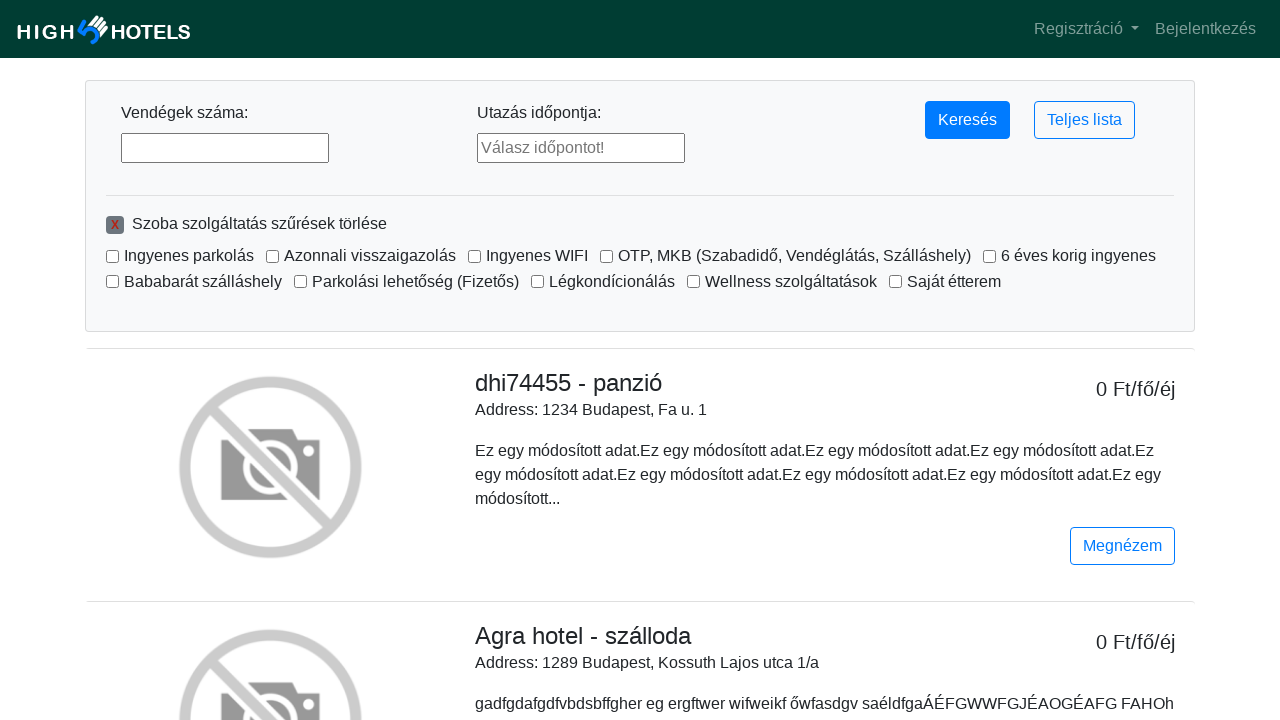

Found 10 hotels displayed on the page
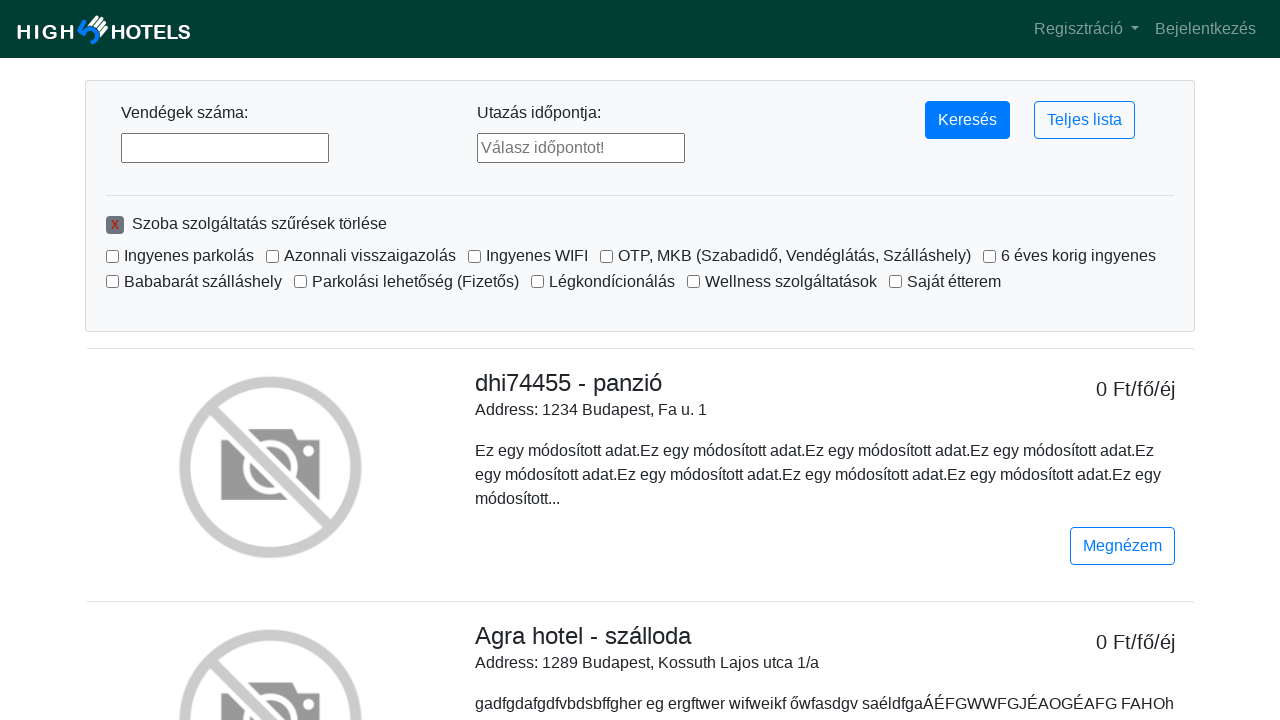

Verified that exactly 10 hotels are displayed
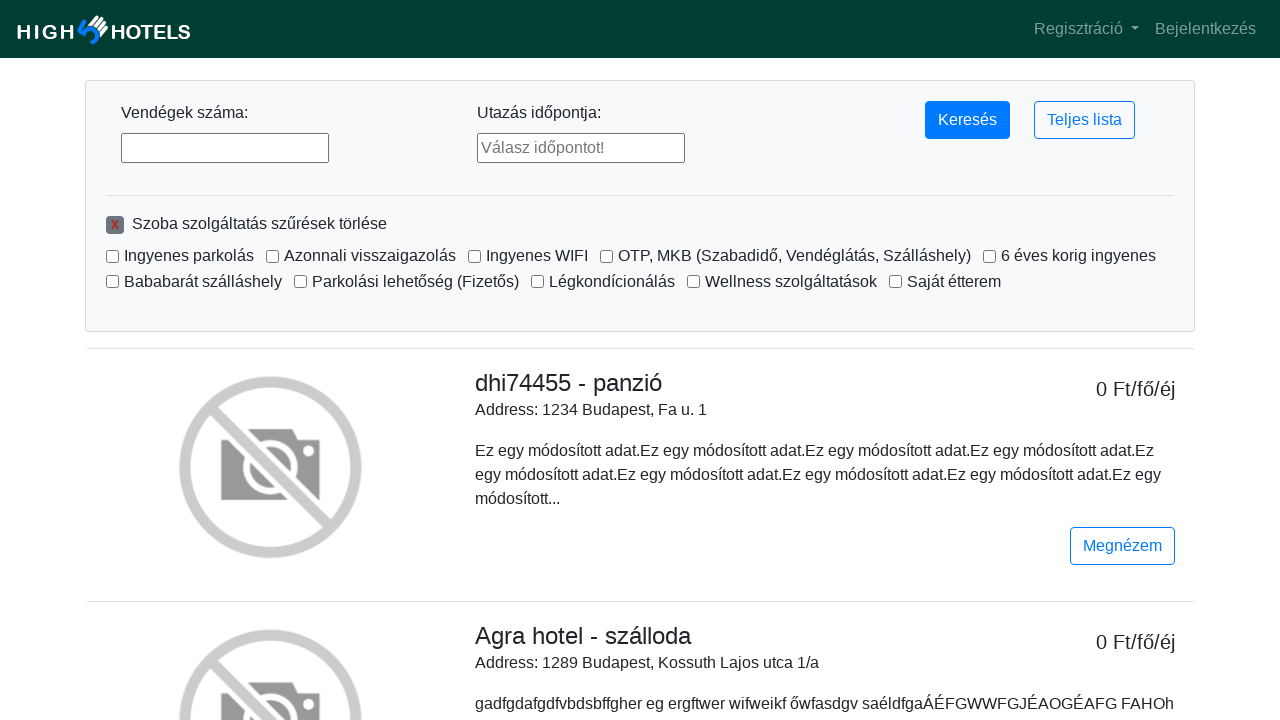

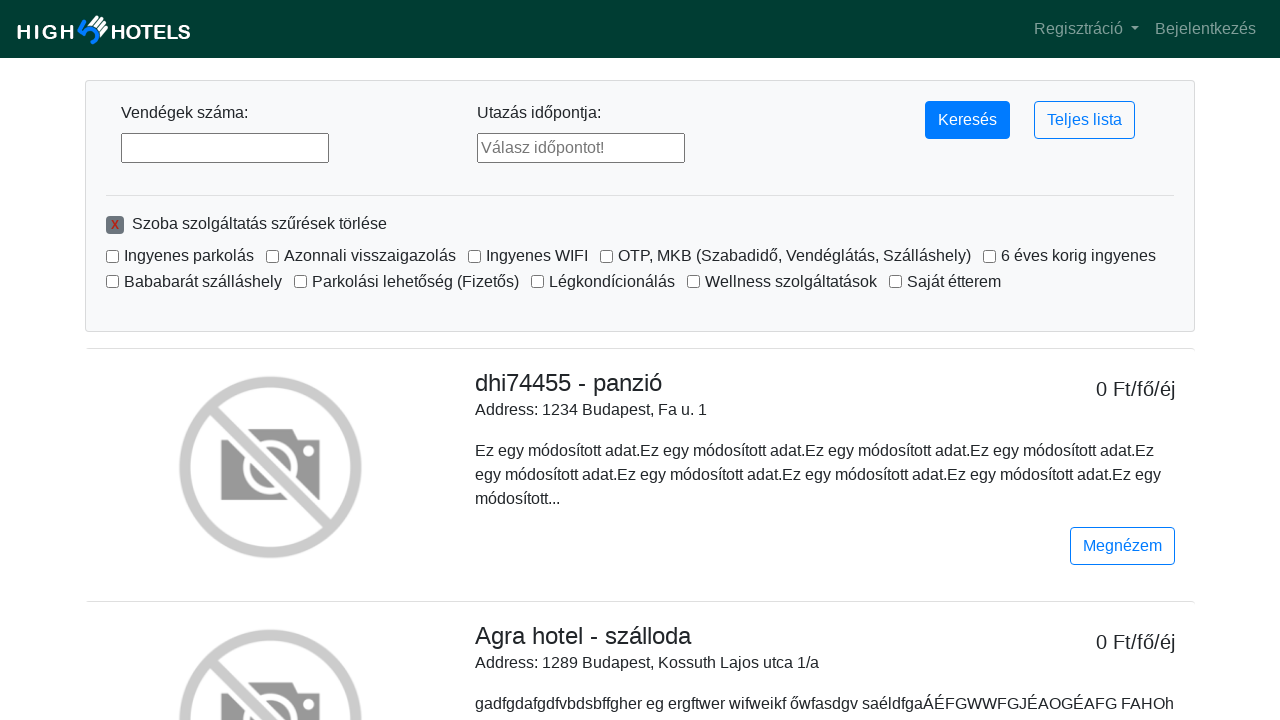